Tests dropdown functionality by navigating to the dropdown page, checking dropdown attributes, selecting an option by index, and verifying the selected value

Starting URL: https://the-internet.herokuapp.com/

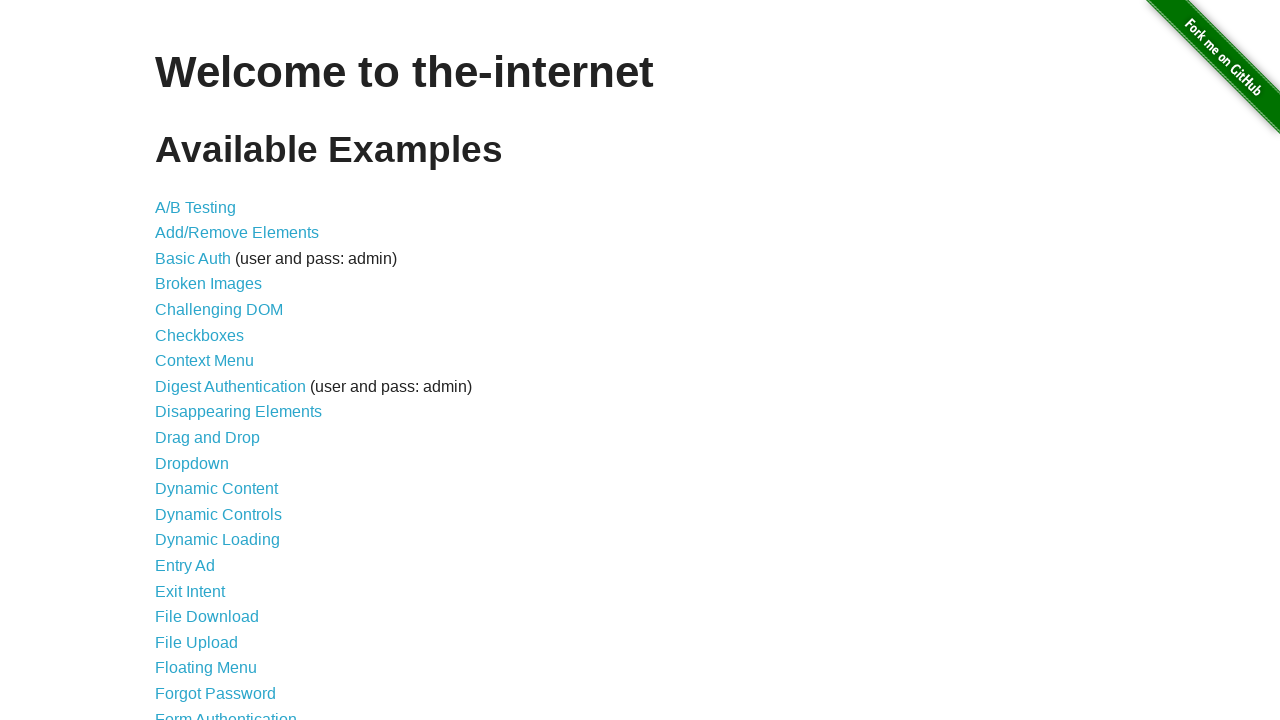

Clicked on the Dropdown link to navigate to dropdown page at (192, 463) on internal:role=link[name="Dropdown"i]
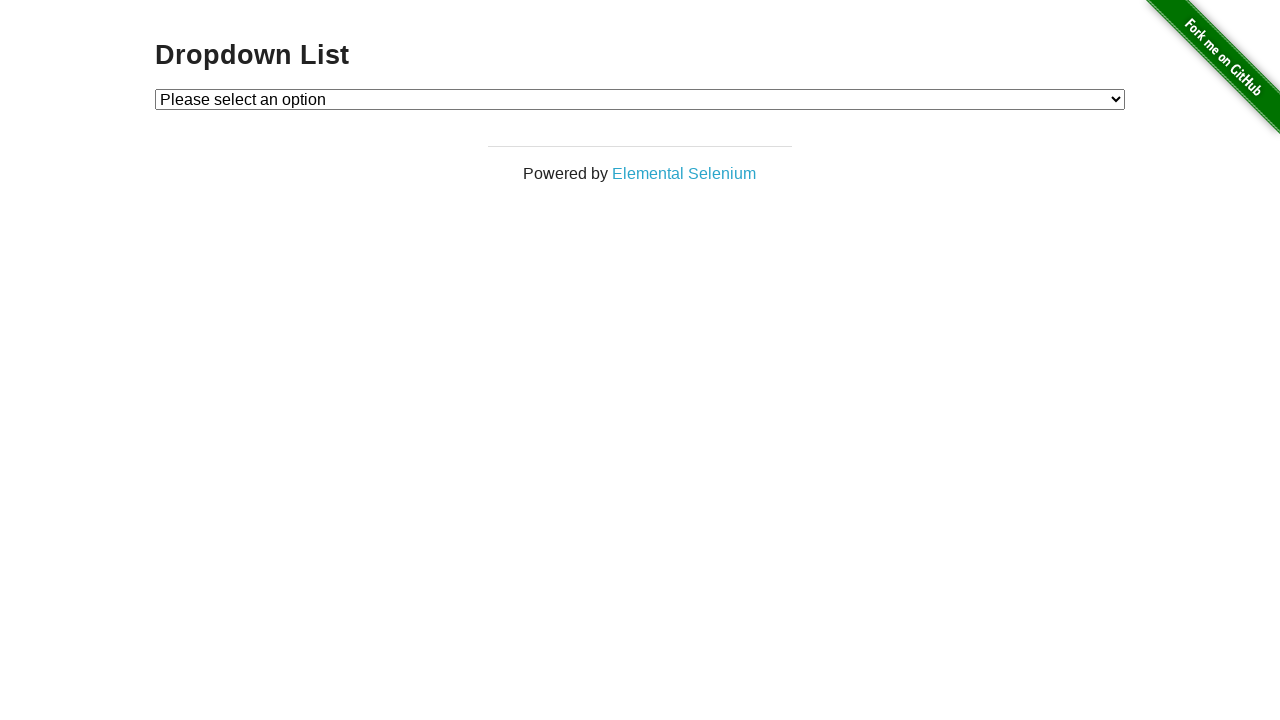

Checked if 'Please select an option' is disabled
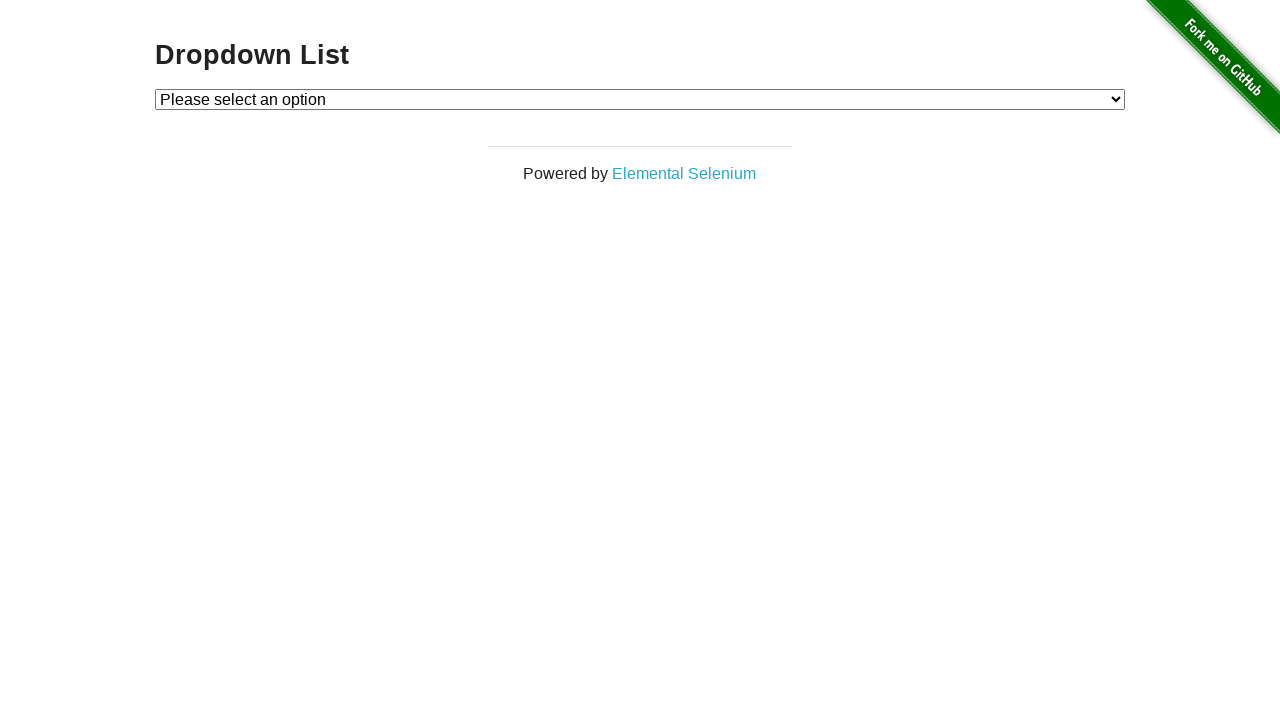

Checked if dropdown element is disabled
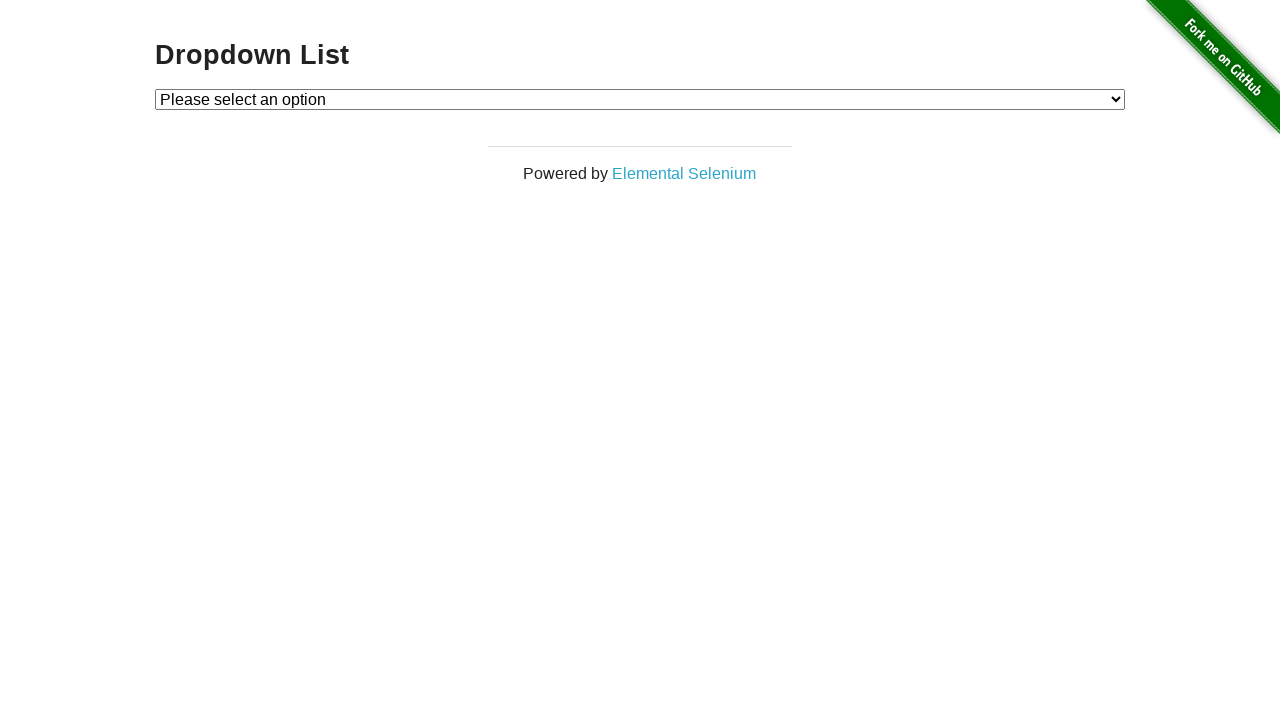

Counted 3 options in the dropdown
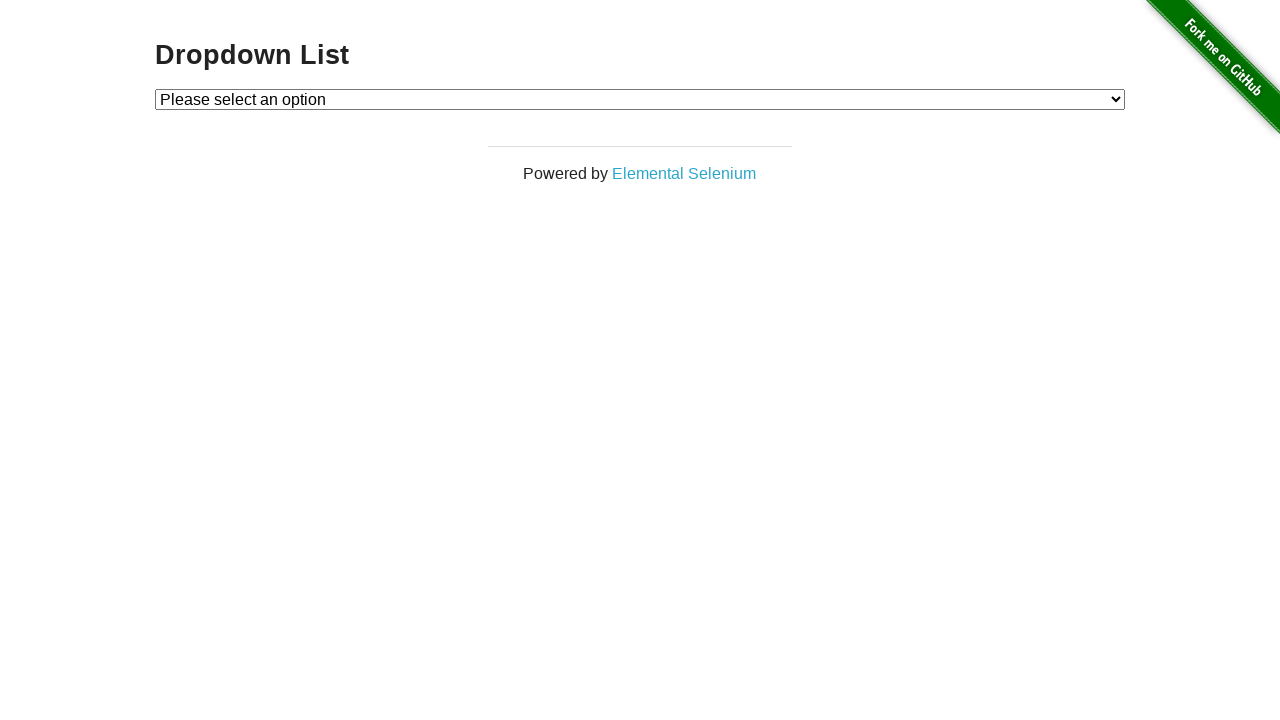

Selected the second option (index 2) from the dropdown on #dropdown
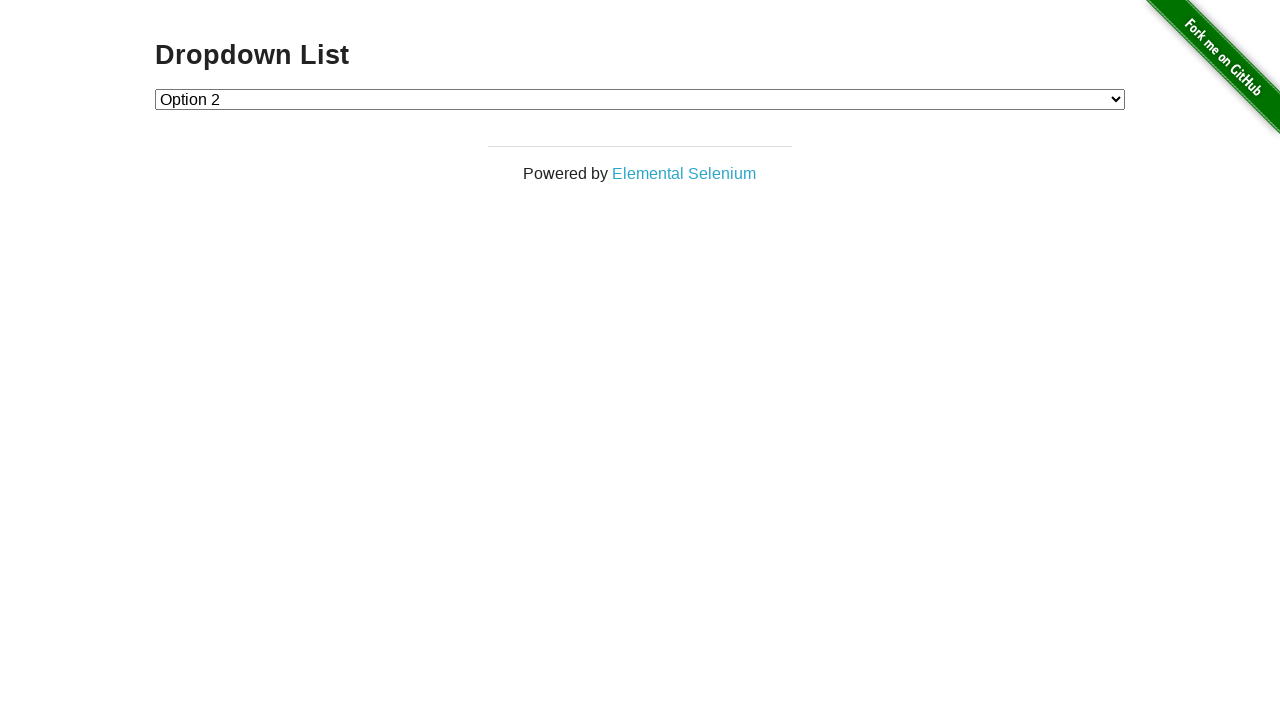

Retrieved selected dropdown value: 2
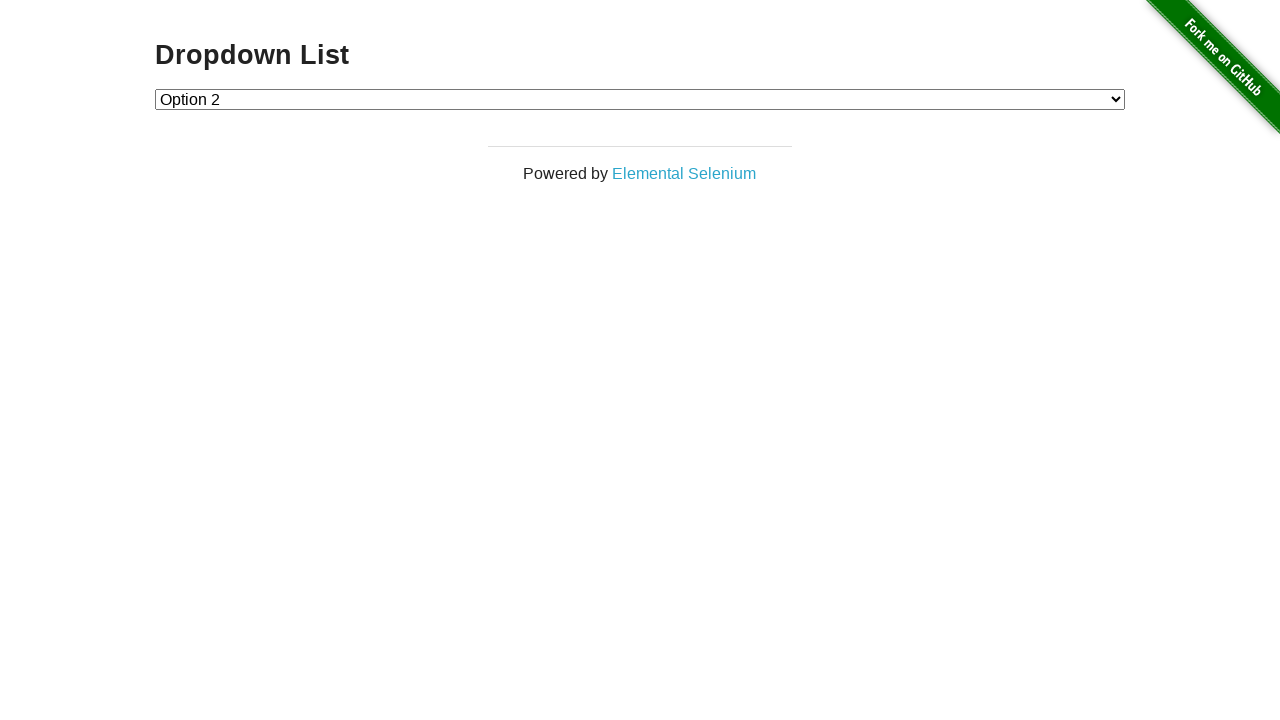

Verified that the selected value is '2'
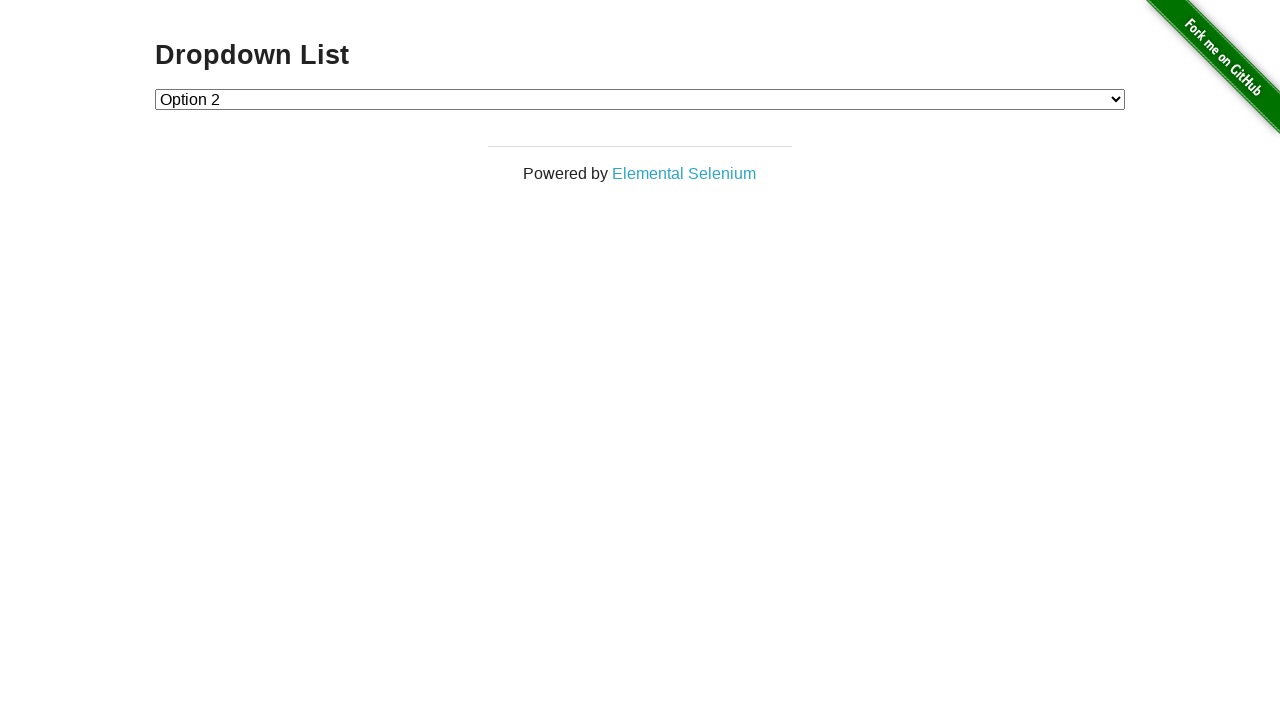

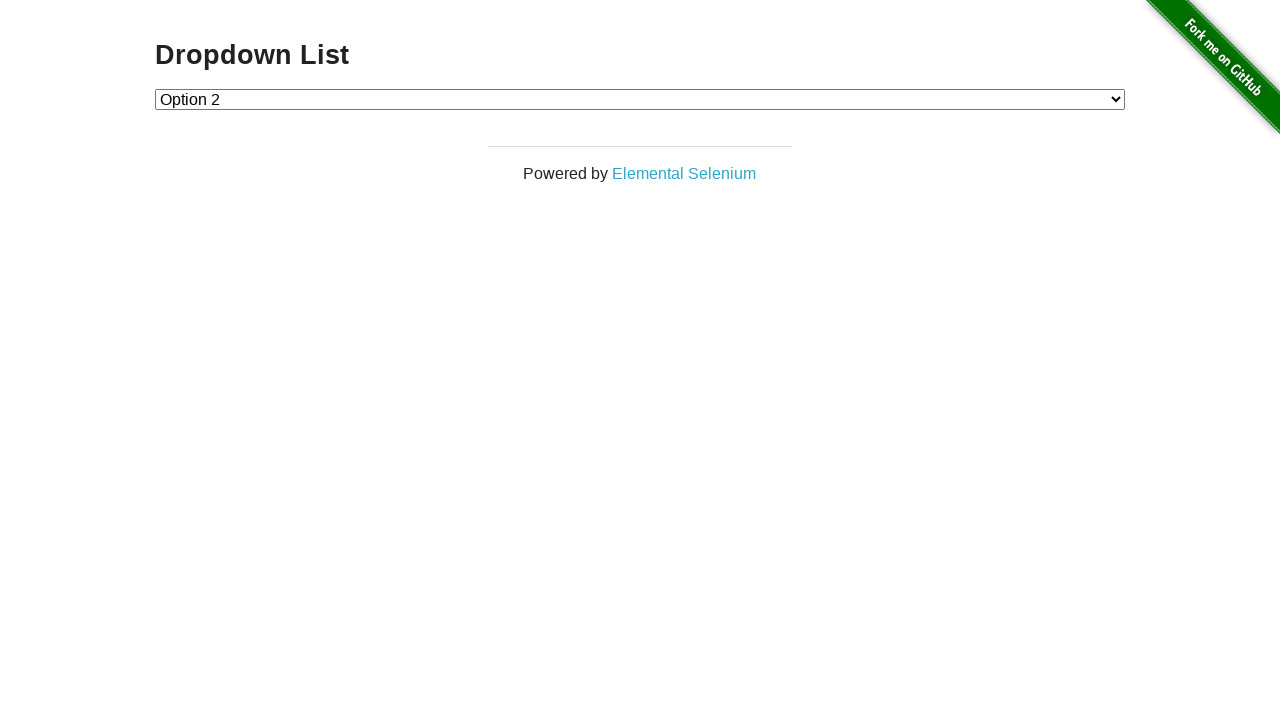